Tests a registration form by filling in first name, last name, and email fields, then submitting and verifying the success message

Starting URL: http://suninjuly.github.io/registration1.html

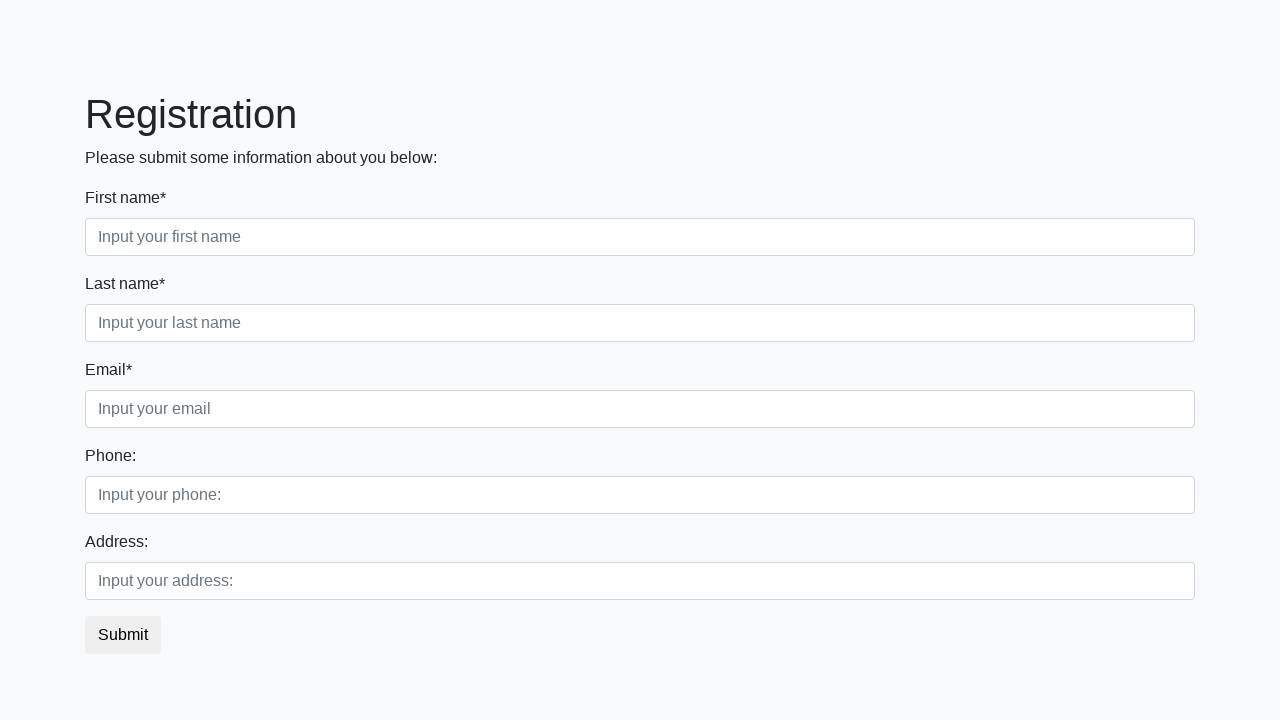

Filled first name field with 'John' on input[placeholder='Input your first name']
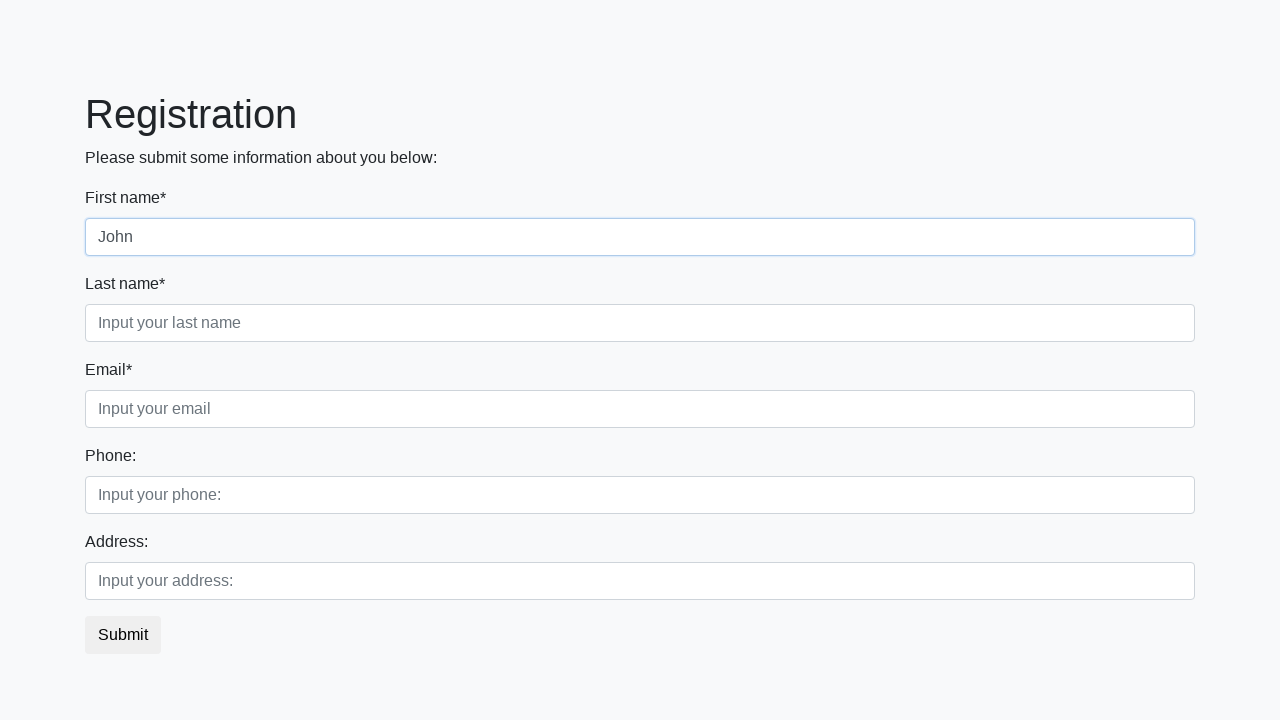

Filled last name field with 'Smith' on input[placeholder='Input your last name']
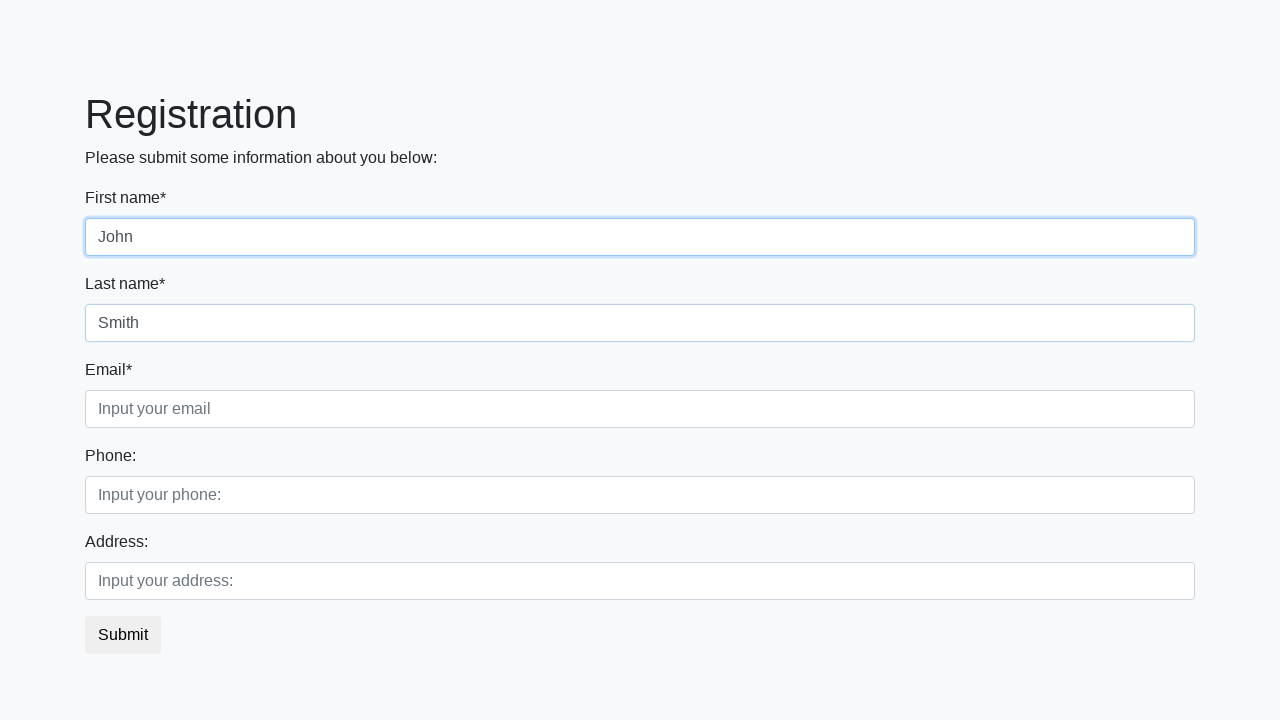

Filled email field with 'testuser@example.com' on input[placeholder='Input your email']
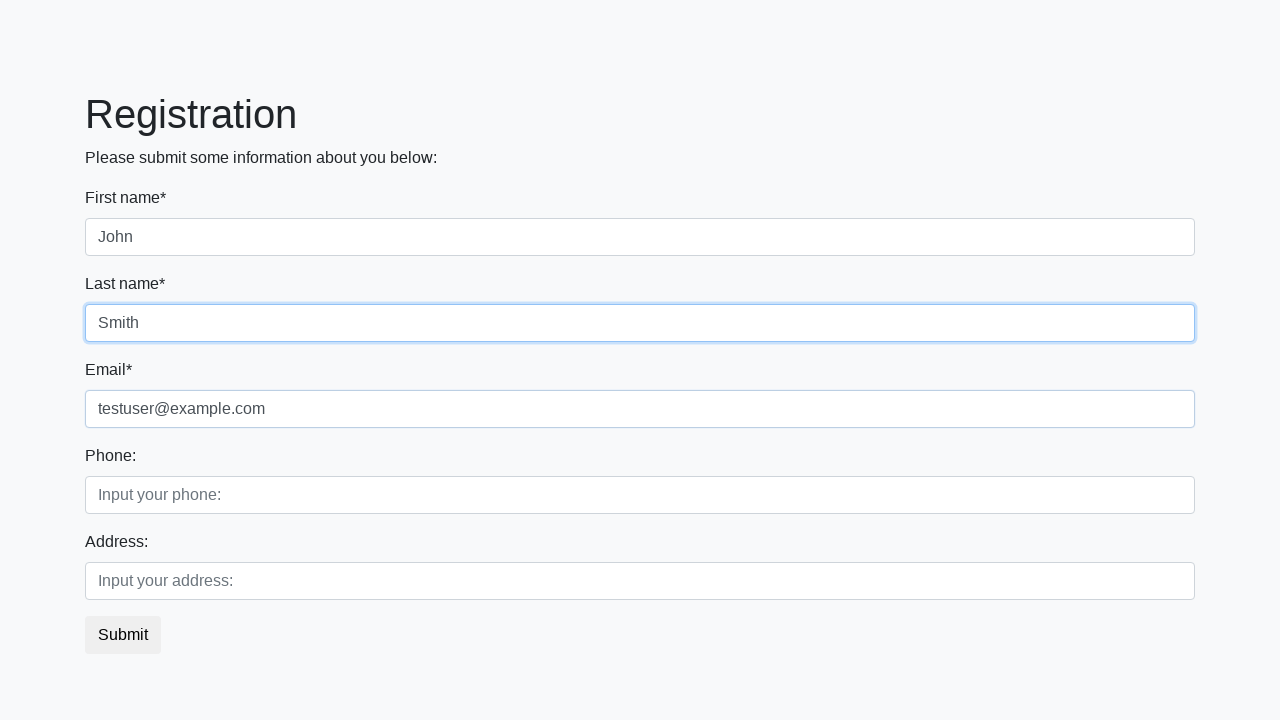

Clicked submit button to register at (123, 635) on button.btn
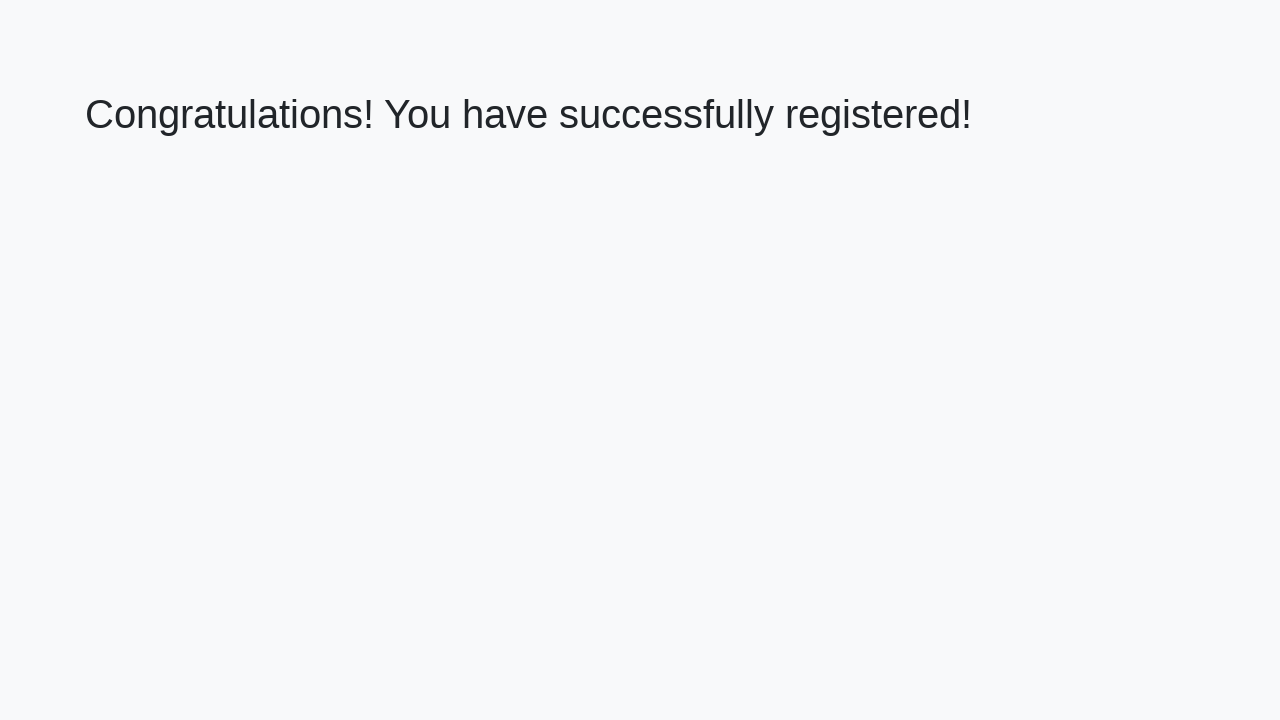

Success message appeared
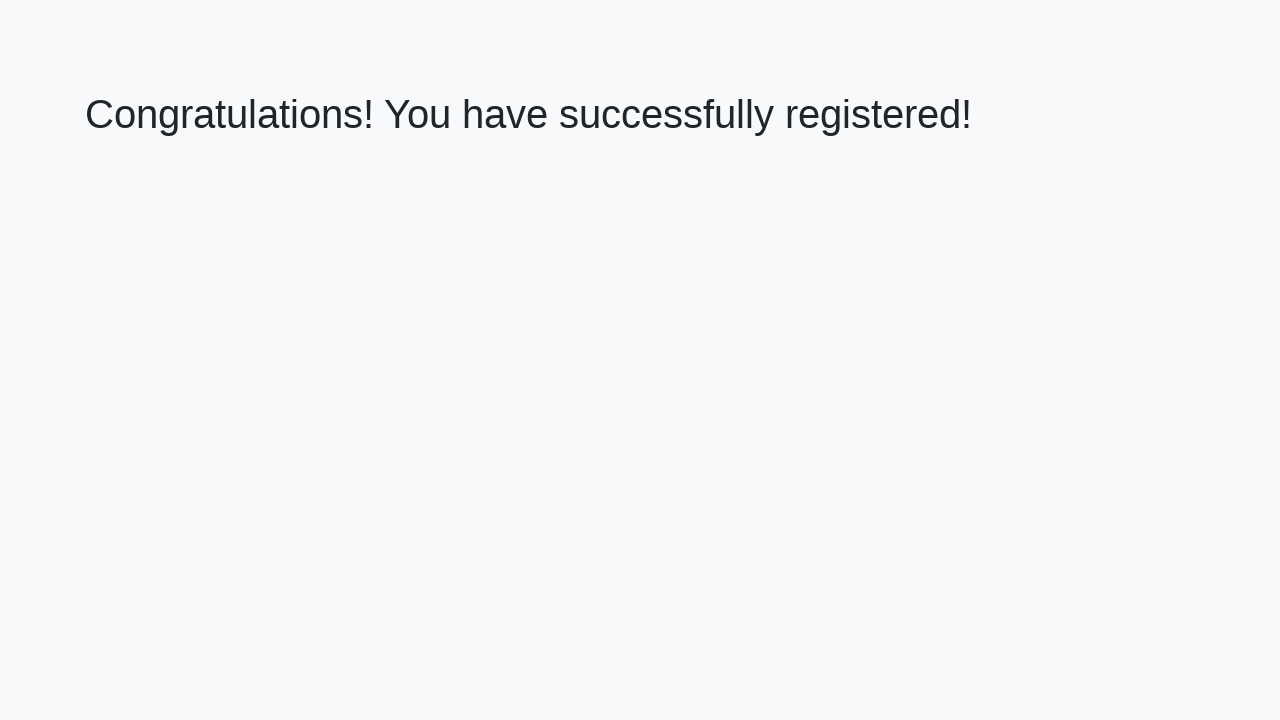

Retrieved success message text: 'Congratulations! You have successfully registered!'
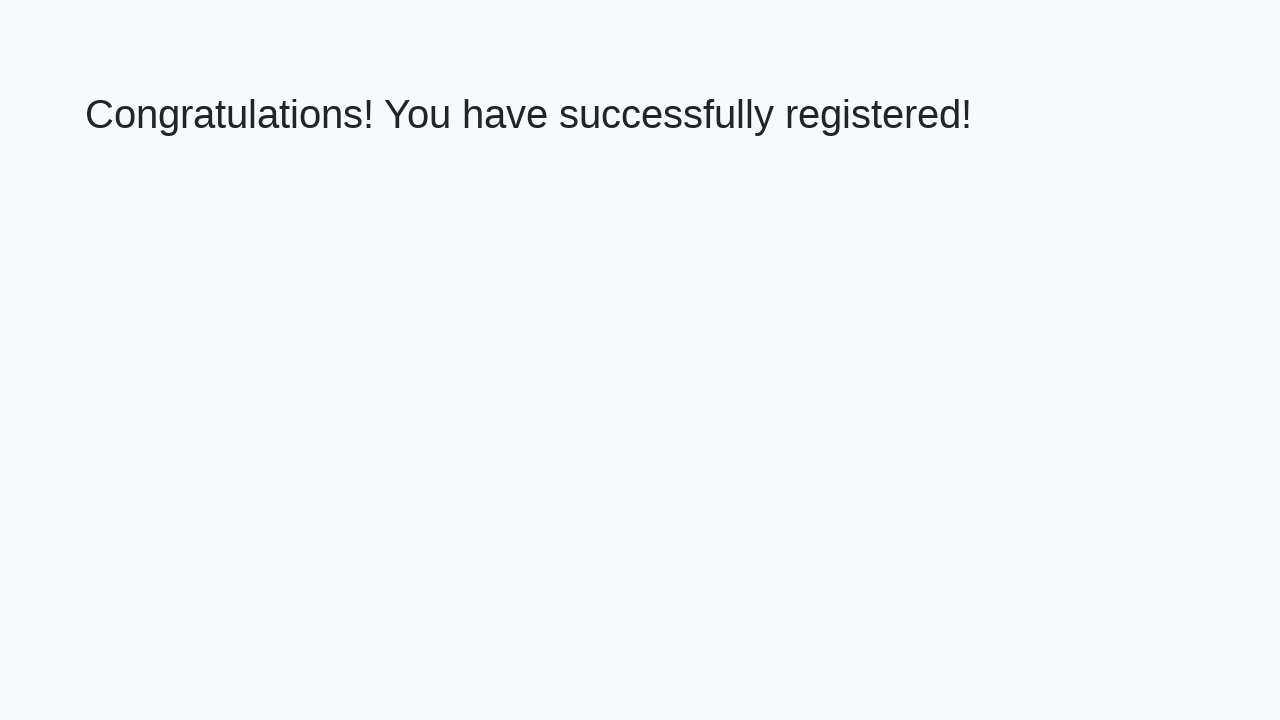

Assertion passed: Success message matches expected text
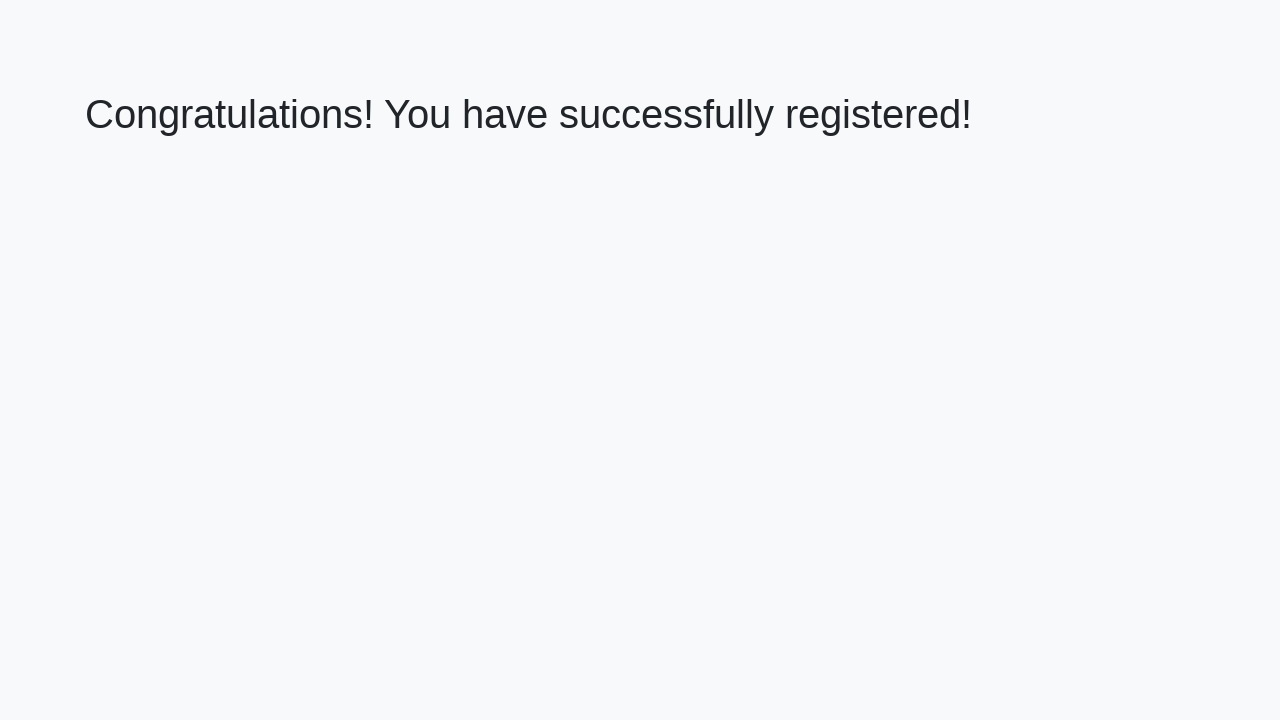

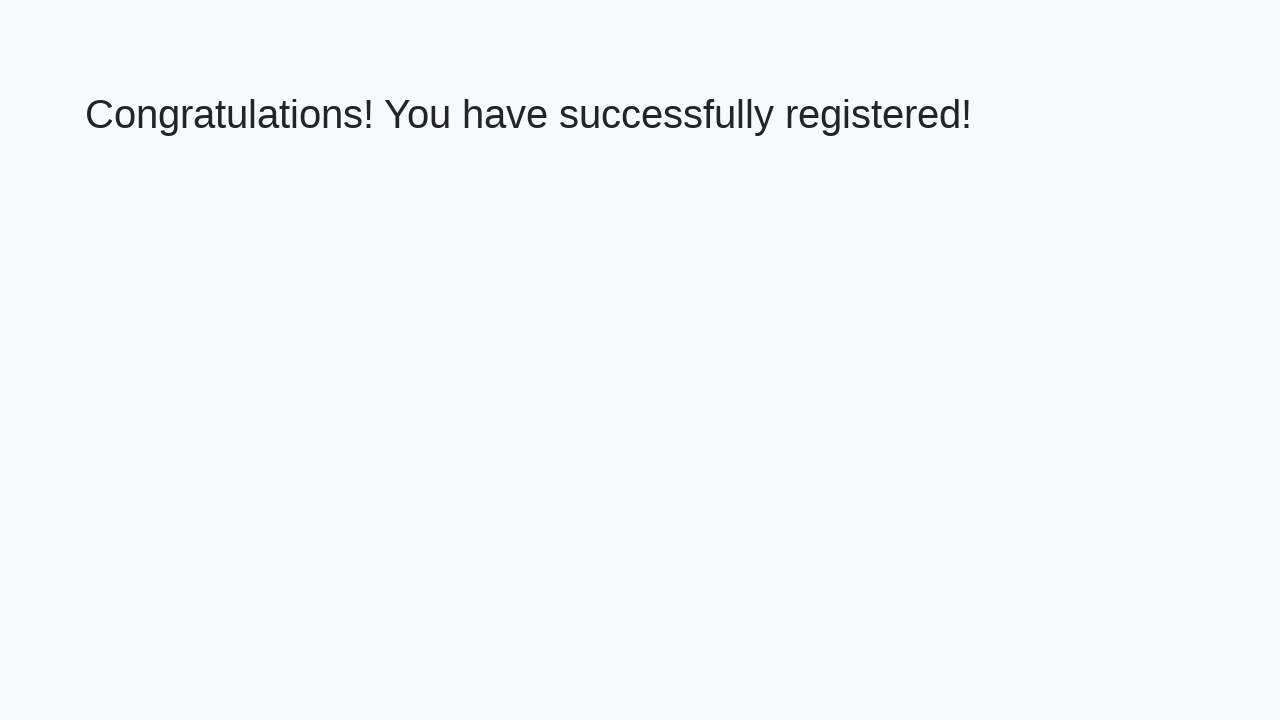